Tests the add/remove elements functionality by clicking the "Add Element" button five times and verifying that five "Delete" buttons appear as a result.

Starting URL: http://the-internet.herokuapp.com/add_remove_elements/

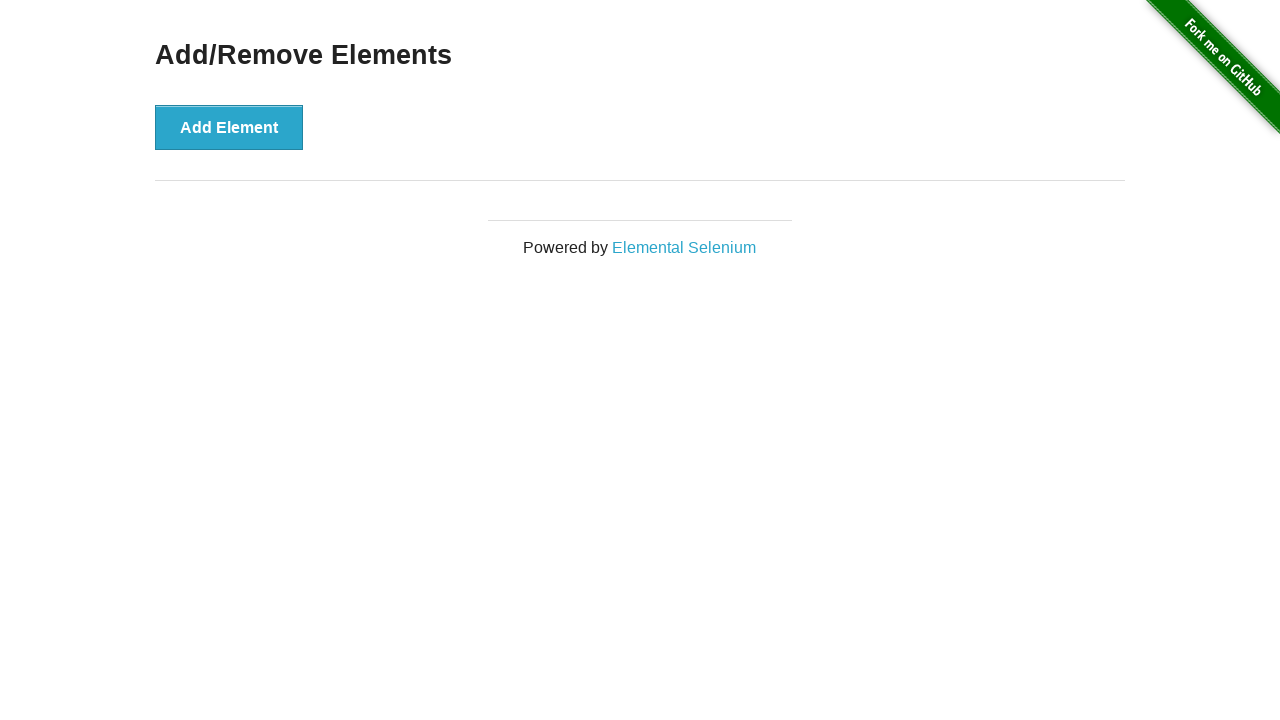

Navigated to add/remove elements page
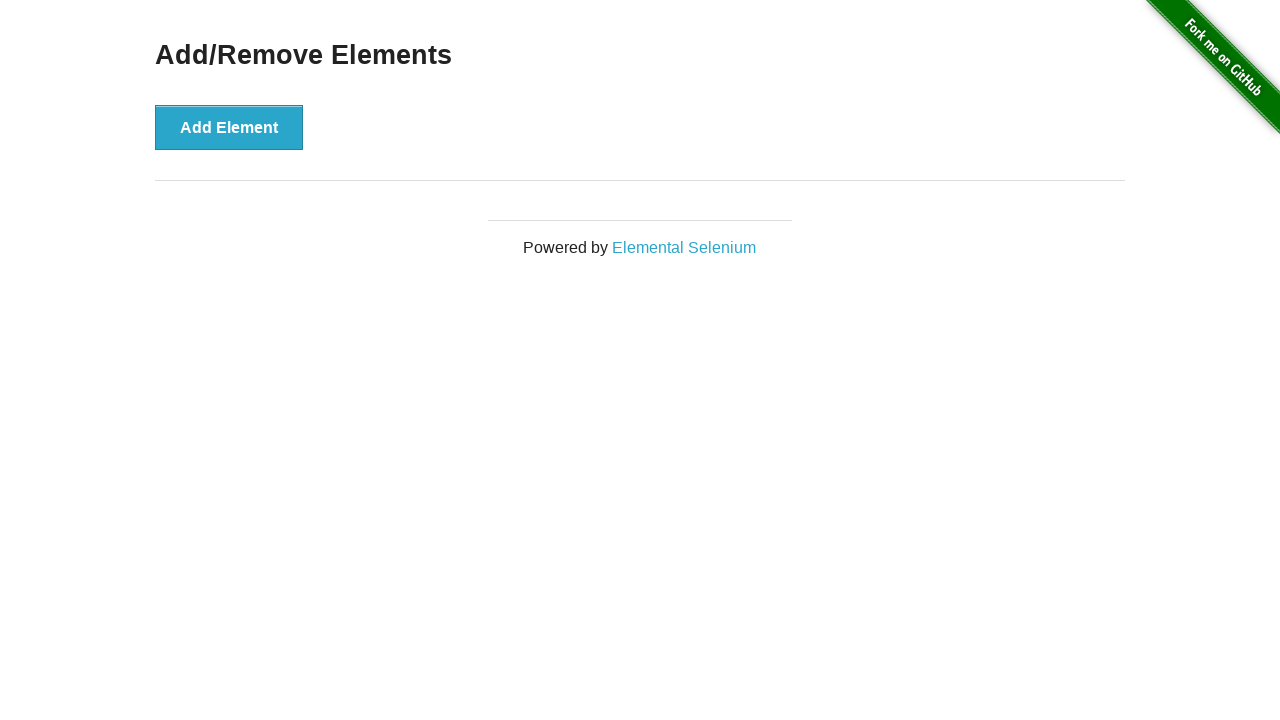

Clicked 'Add Element' button at (229, 127) on xpath=//button[text()='Add Element']
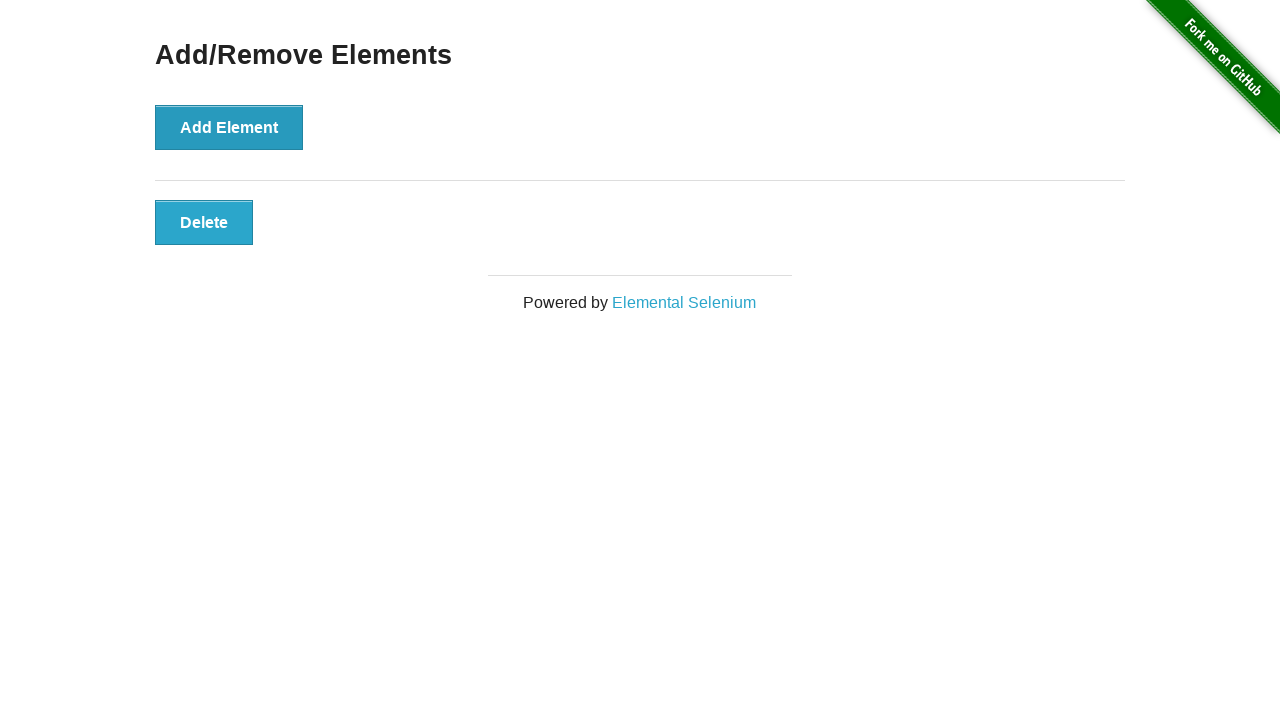

'Add Element' button is visible and ready
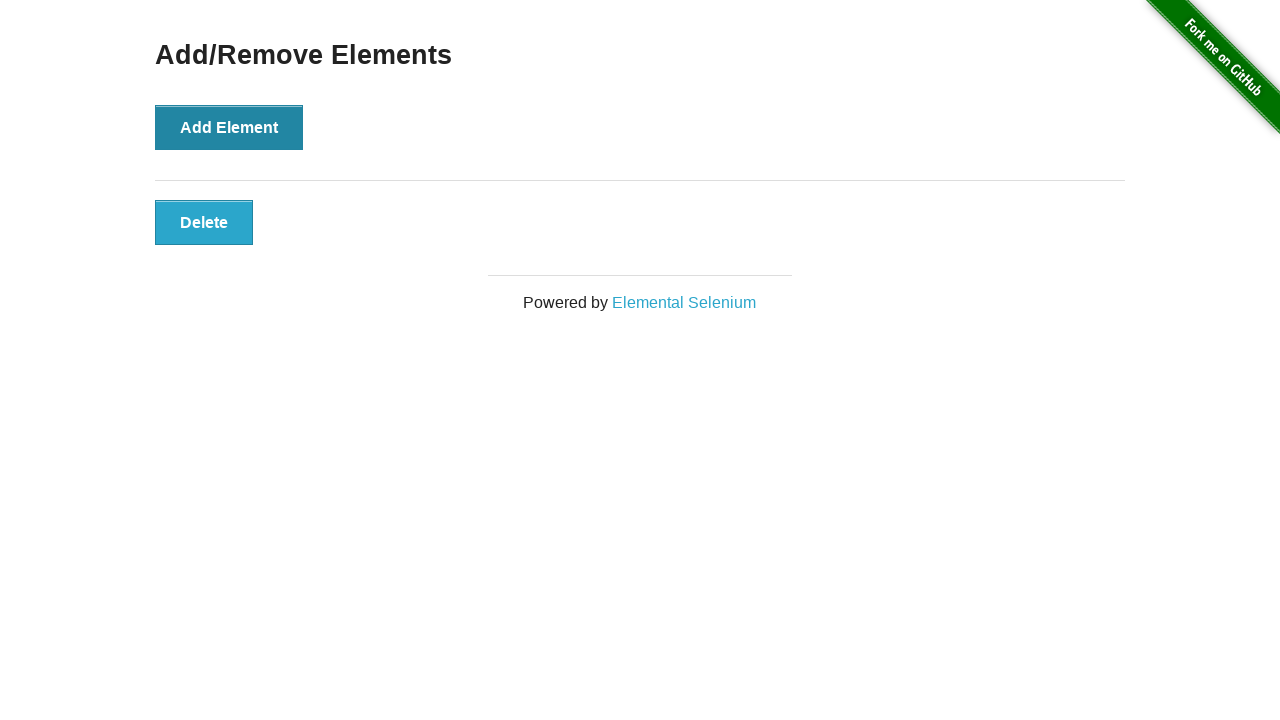

Clicked 'Add Element' button at (229, 127) on xpath=//button[text()='Add Element']
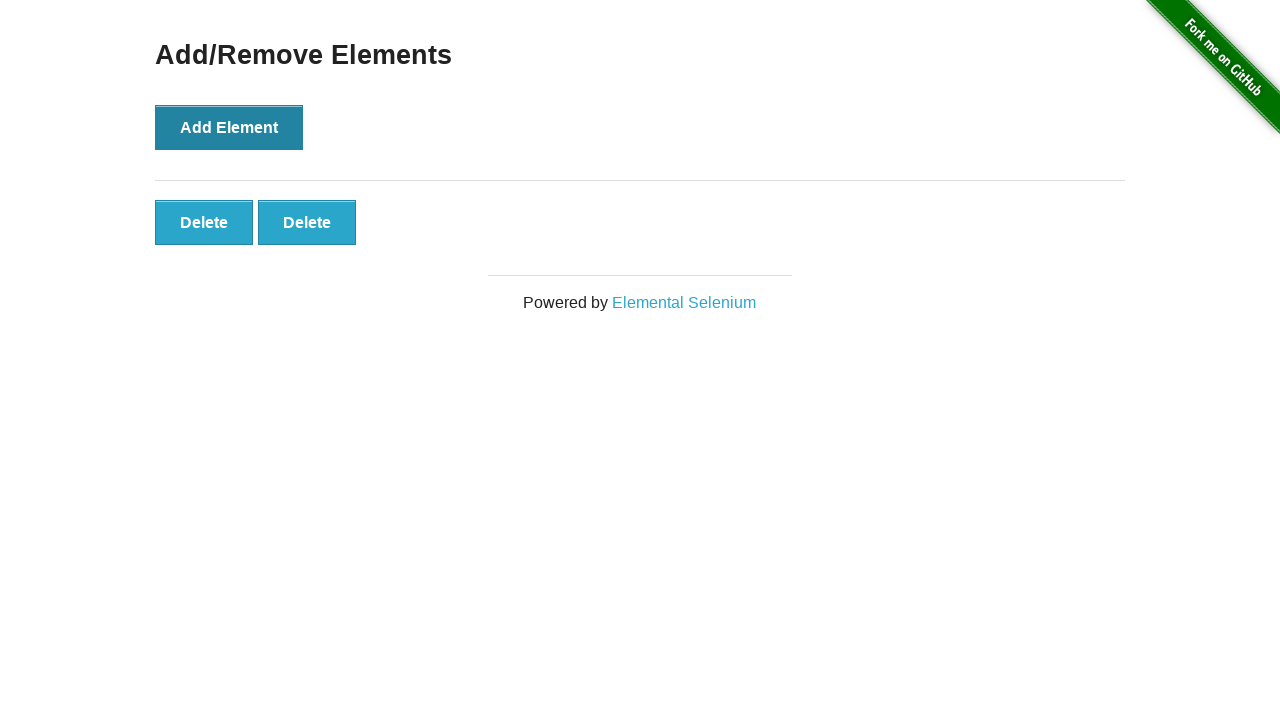

'Add Element' button is visible and ready
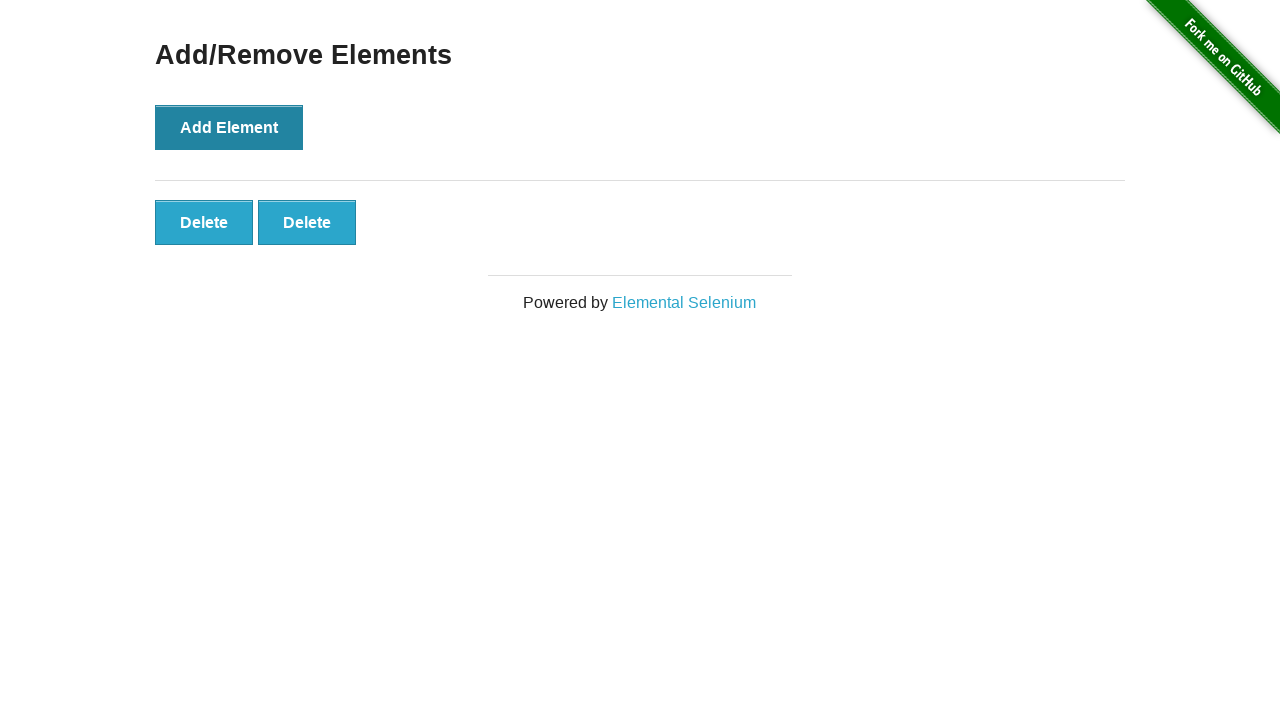

Clicked 'Add Element' button at (229, 127) on xpath=//button[text()='Add Element']
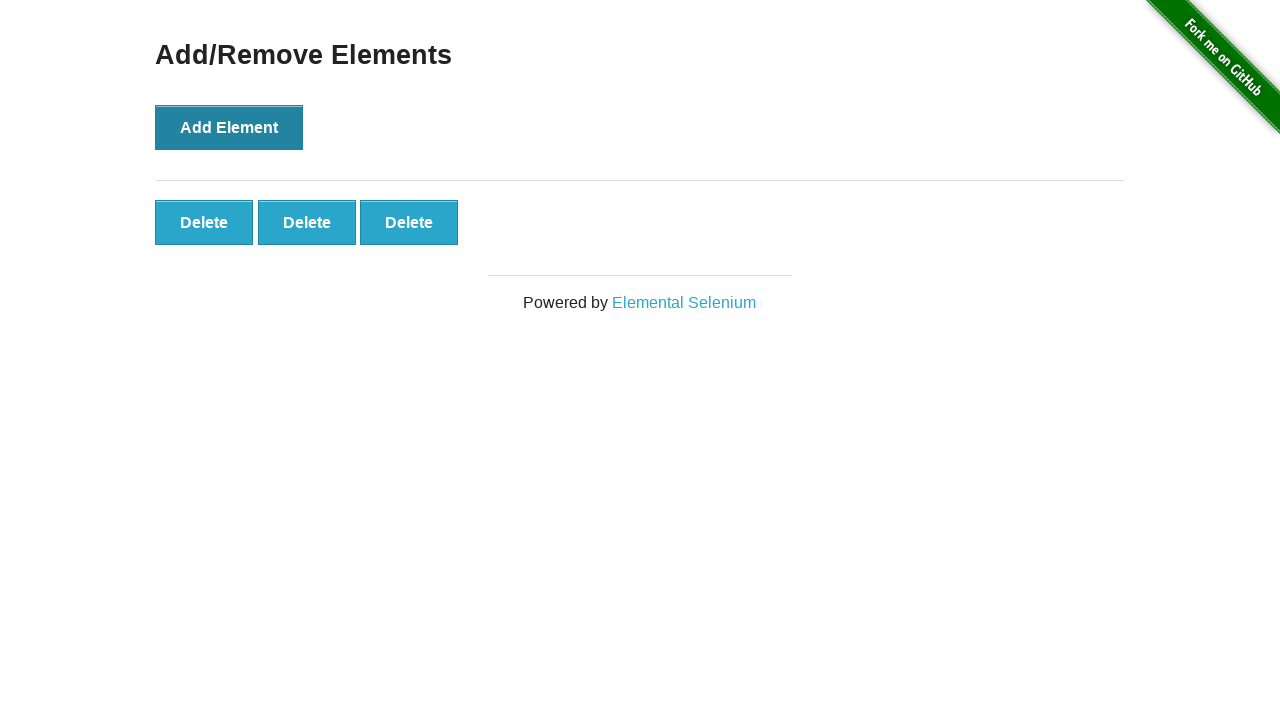

'Add Element' button is visible and ready
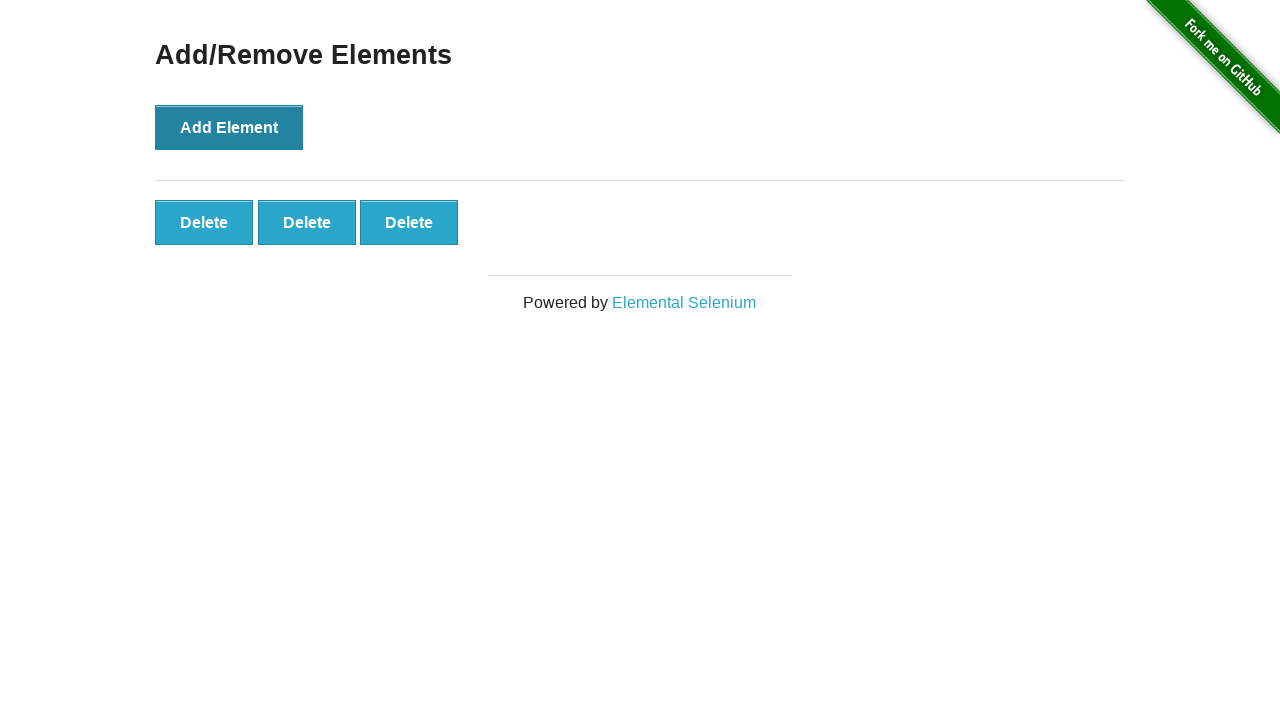

Clicked 'Add Element' button at (229, 127) on xpath=//button[text()='Add Element']
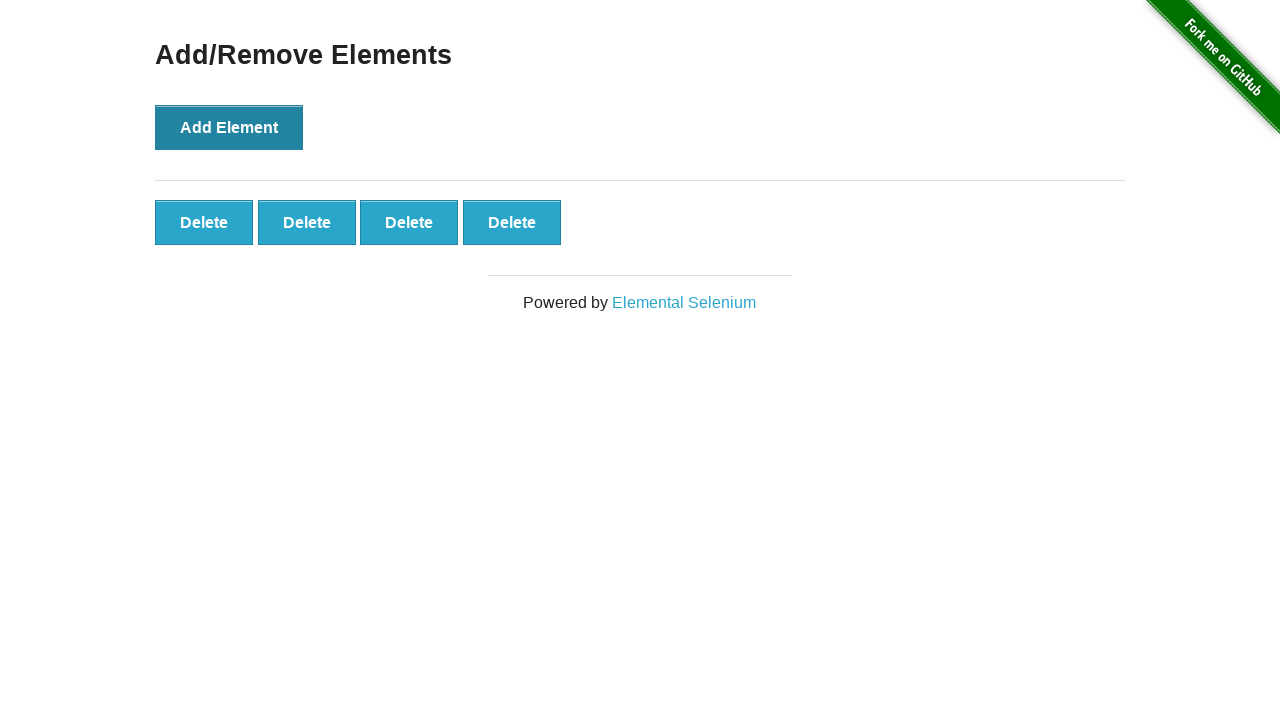

'Add Element' button is visible and ready
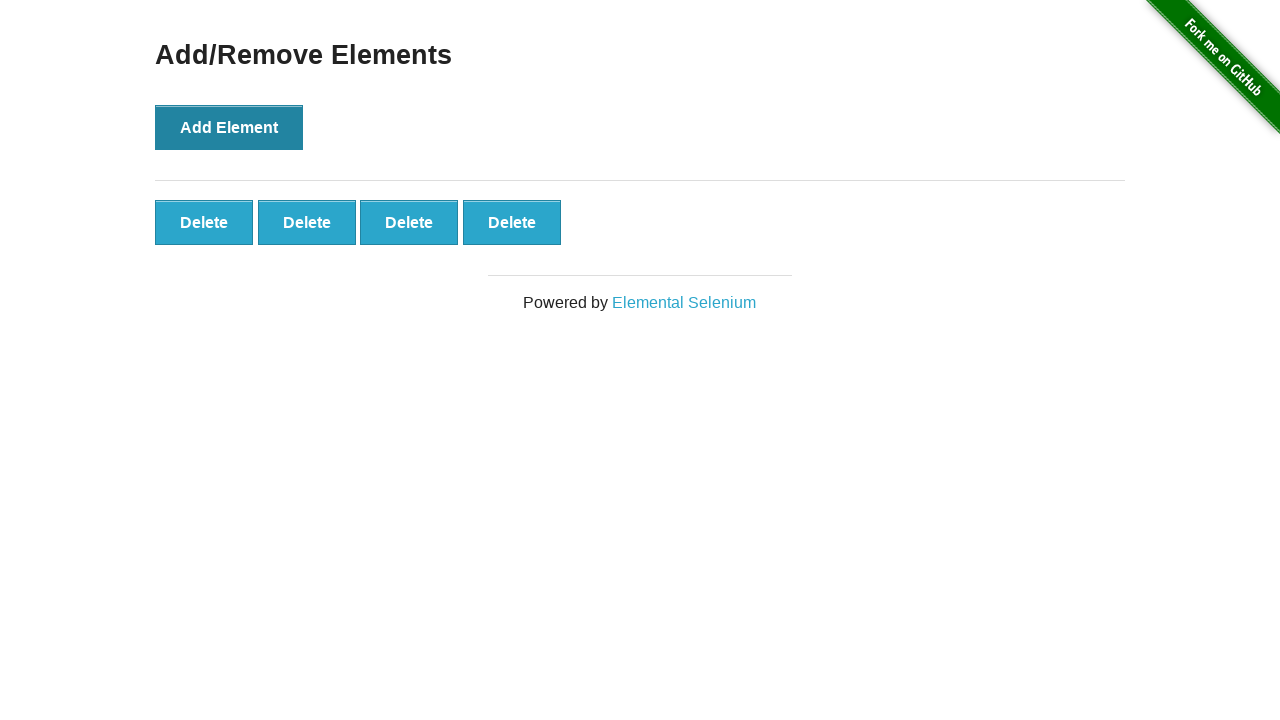

Clicked 'Add Element' button at (229, 127) on xpath=//button[text()='Add Element']
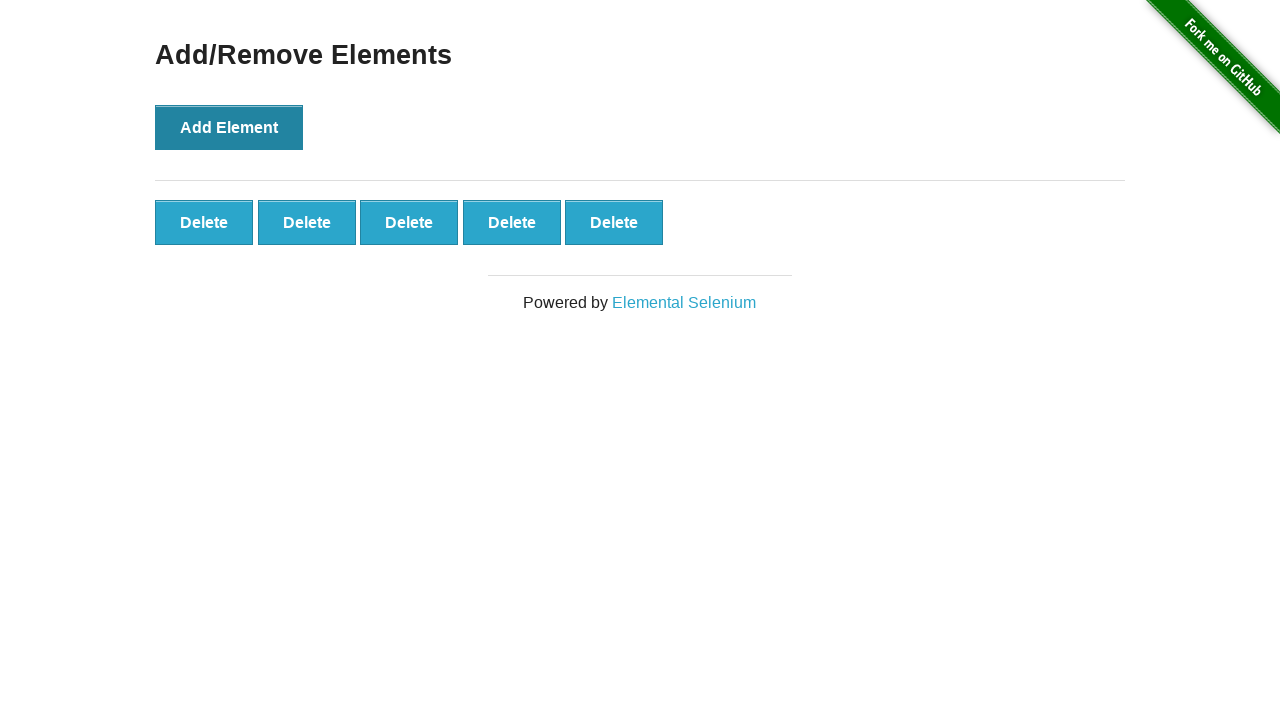

'Add Element' button is visible and ready
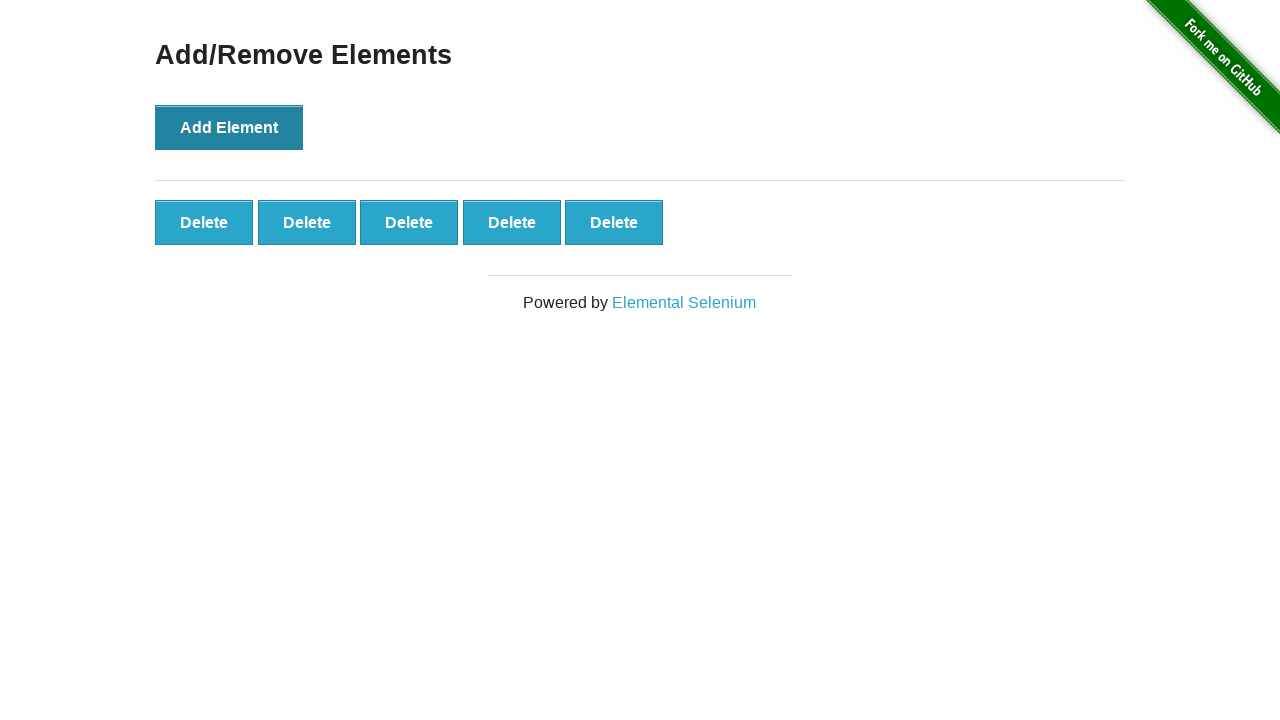

Delete buttons appeared on the page
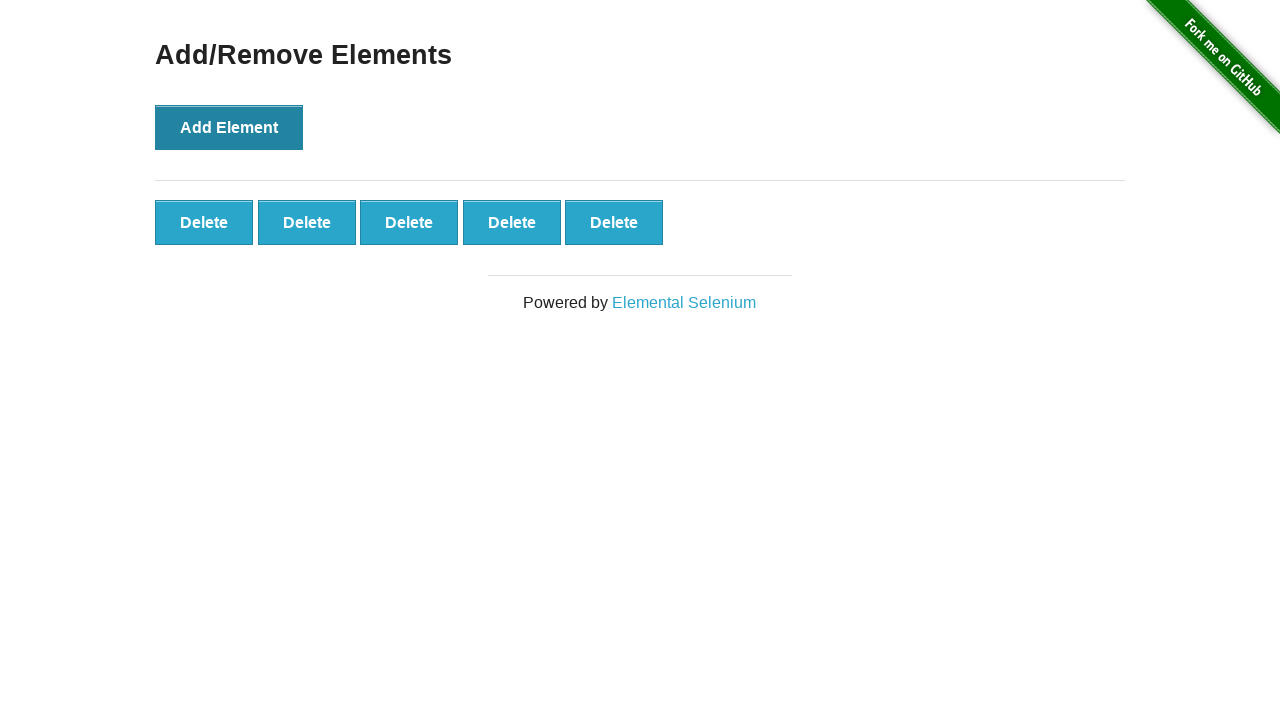

Located all Delete buttons
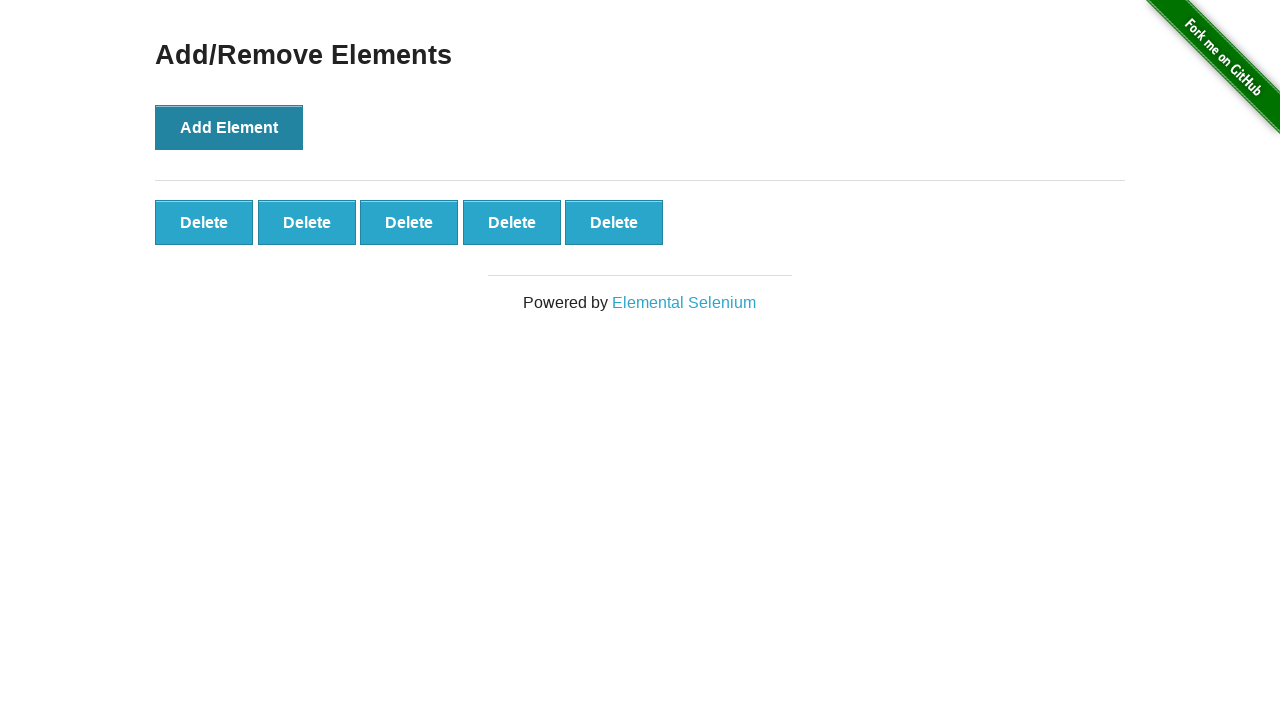

Verified that exactly 5 Delete buttons are present
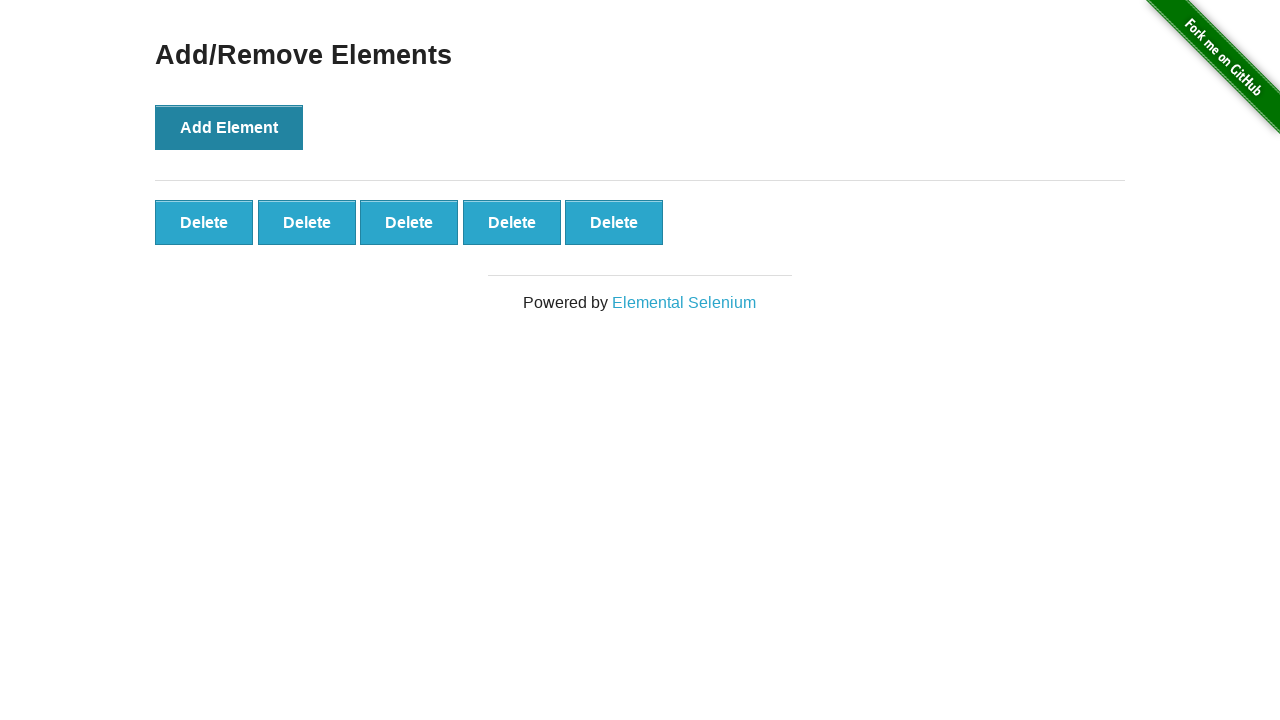

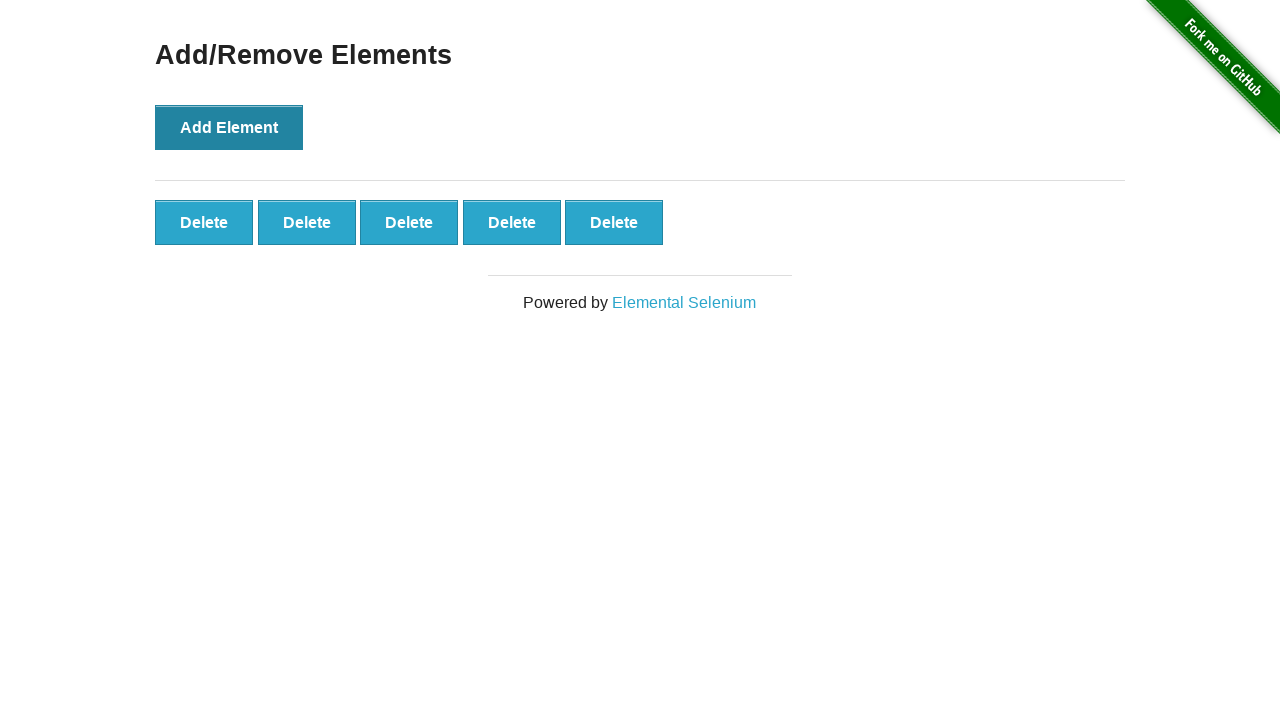